Verifies that the download link for a text file is present and clickable on the download page, then initiates a download with proper event handling.

Starting URL: https://the-internet.herokuapp.com/download

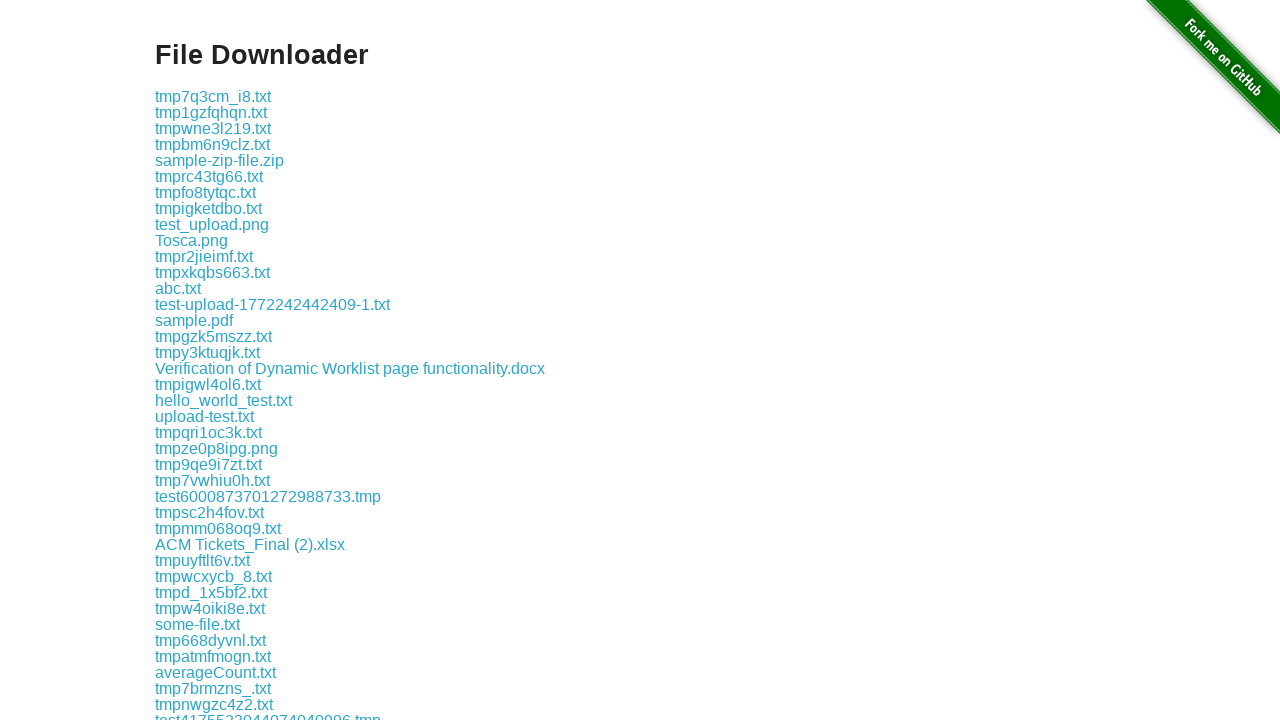

Located download link for 'some-file.txt'
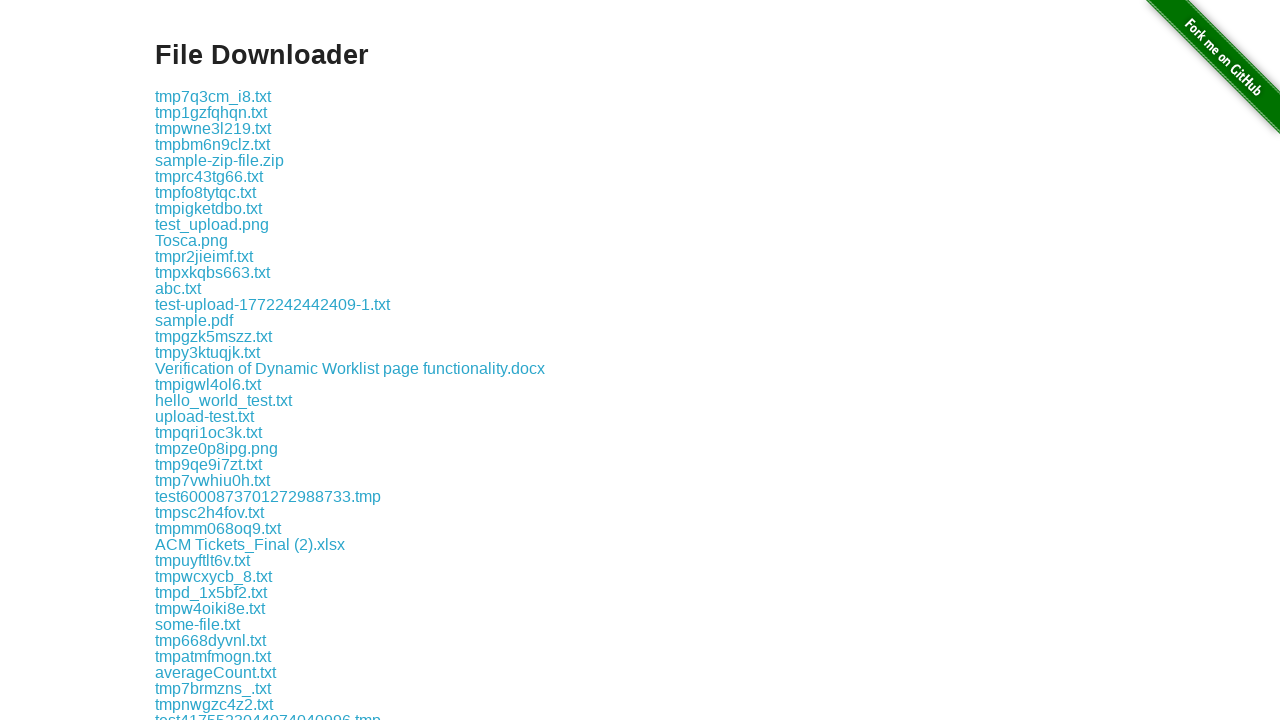

Download link became visible
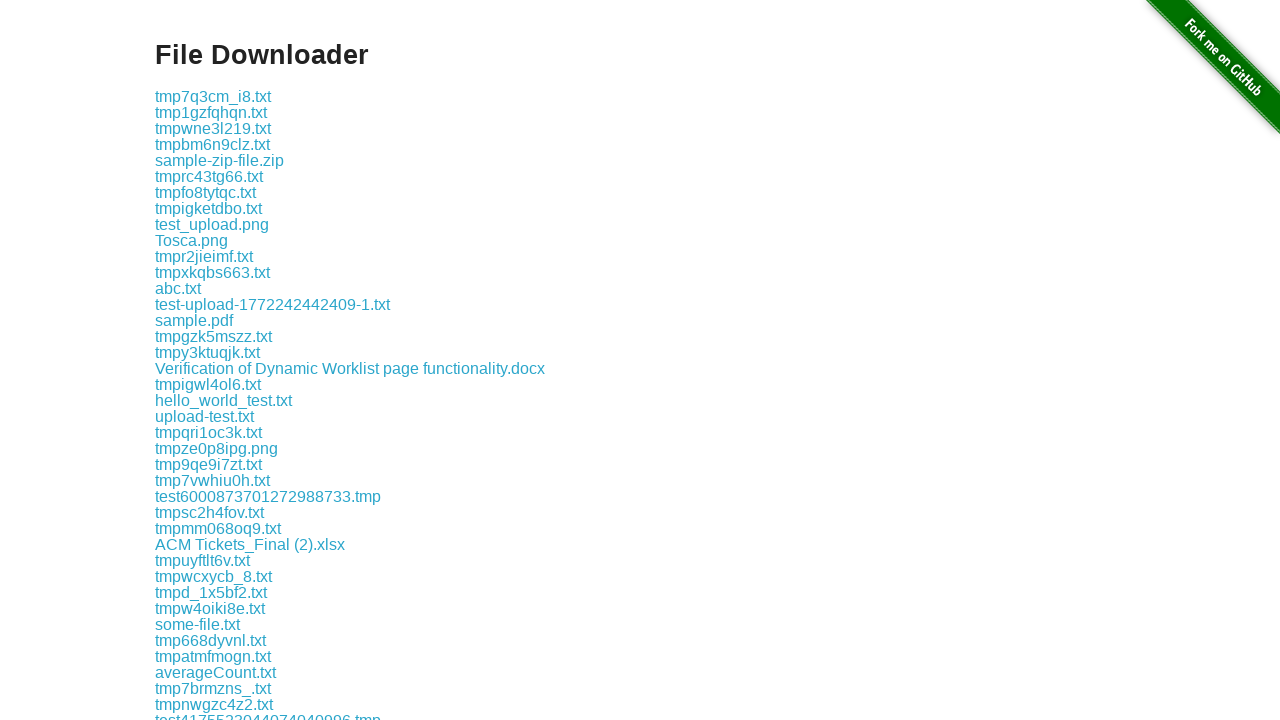

Clicked download link to initiate file download at (198, 624) on a:has-text('some-file.txt')
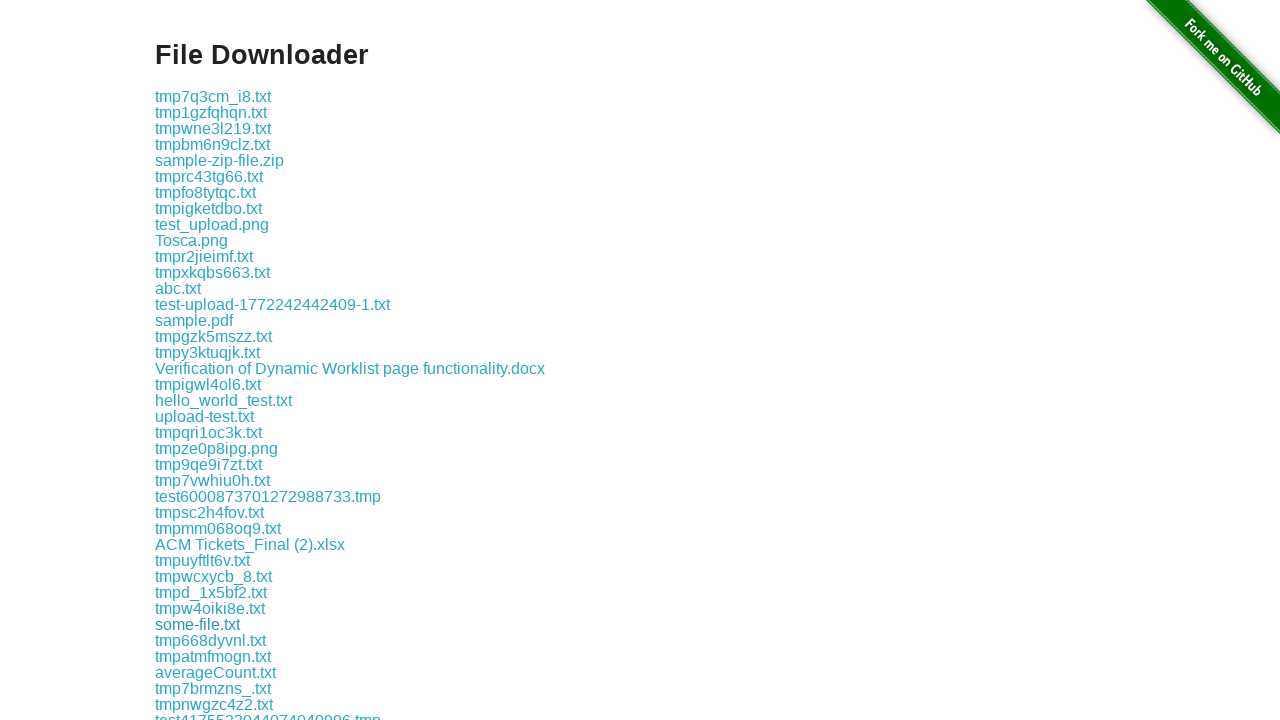

Download object retrieved from expect_download context
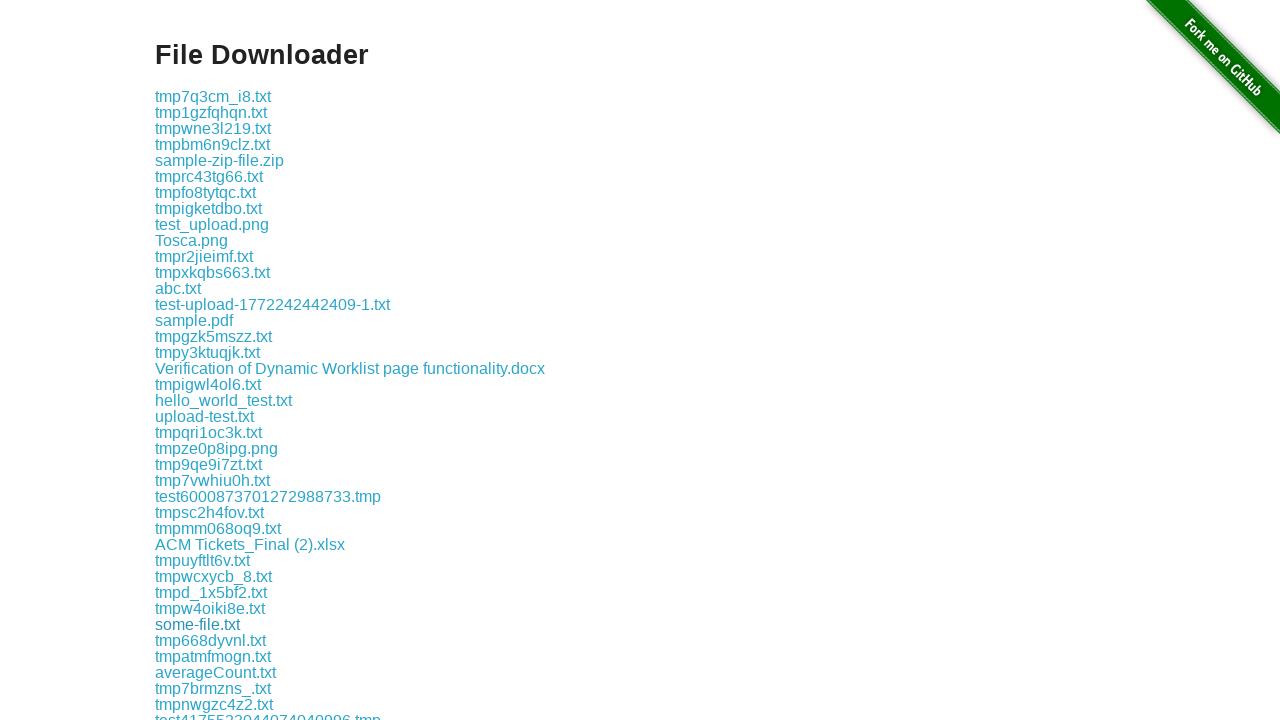

Download completed and file path obtained
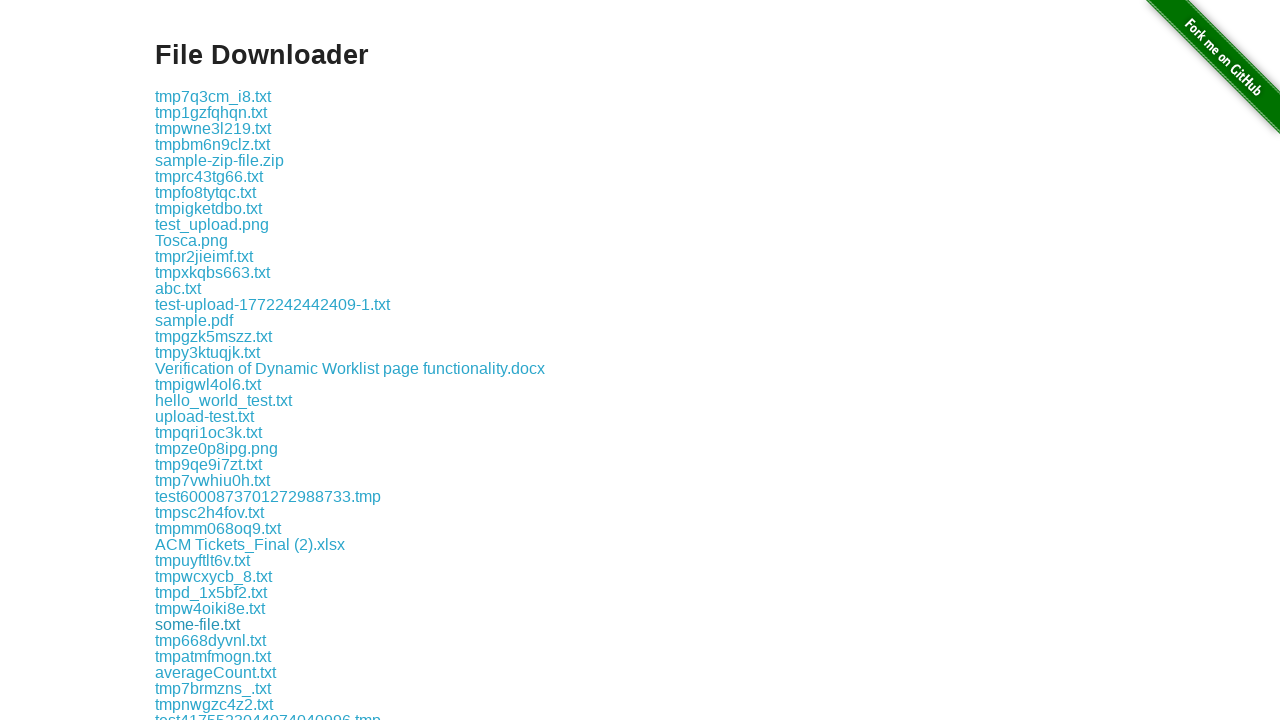

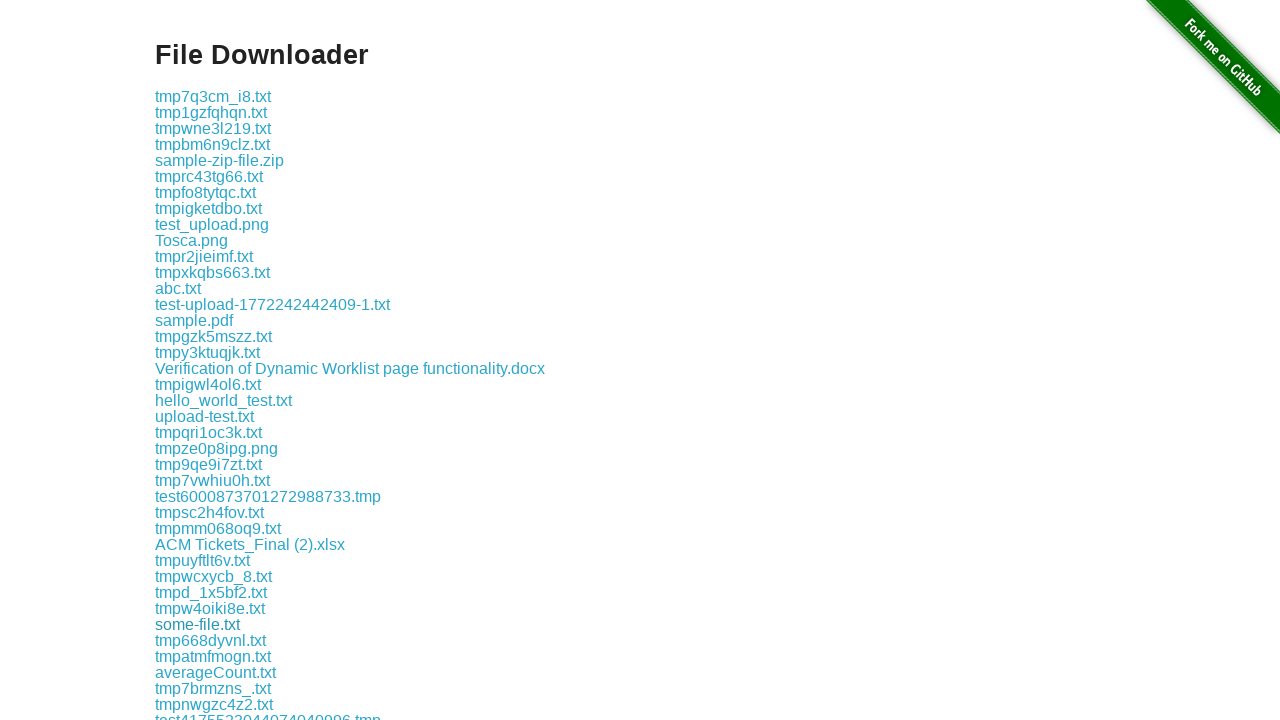